Tests dropdown selection by value and label, then navigates to hovers page to test hover interactions on images and clicking a revealed link.

Starting URL: https://the-internet.herokuapp.com/dropdown

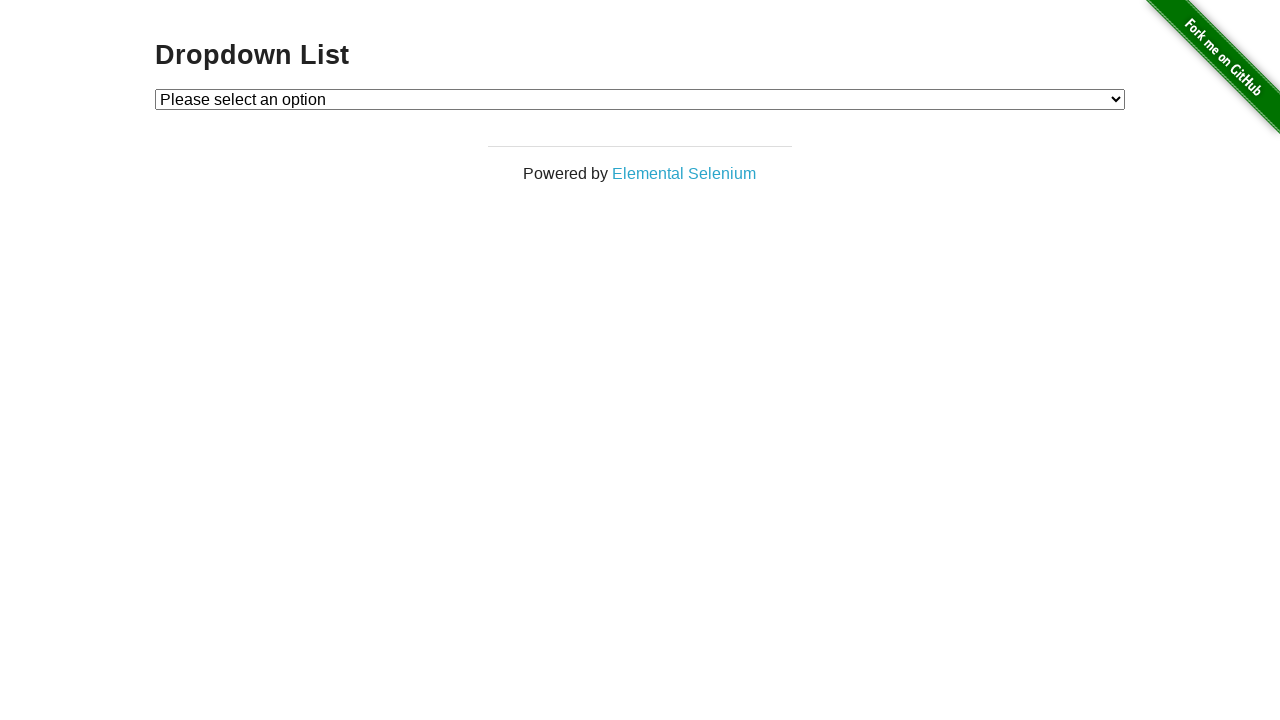

Selected dropdown option '1' by value on select#dropdown
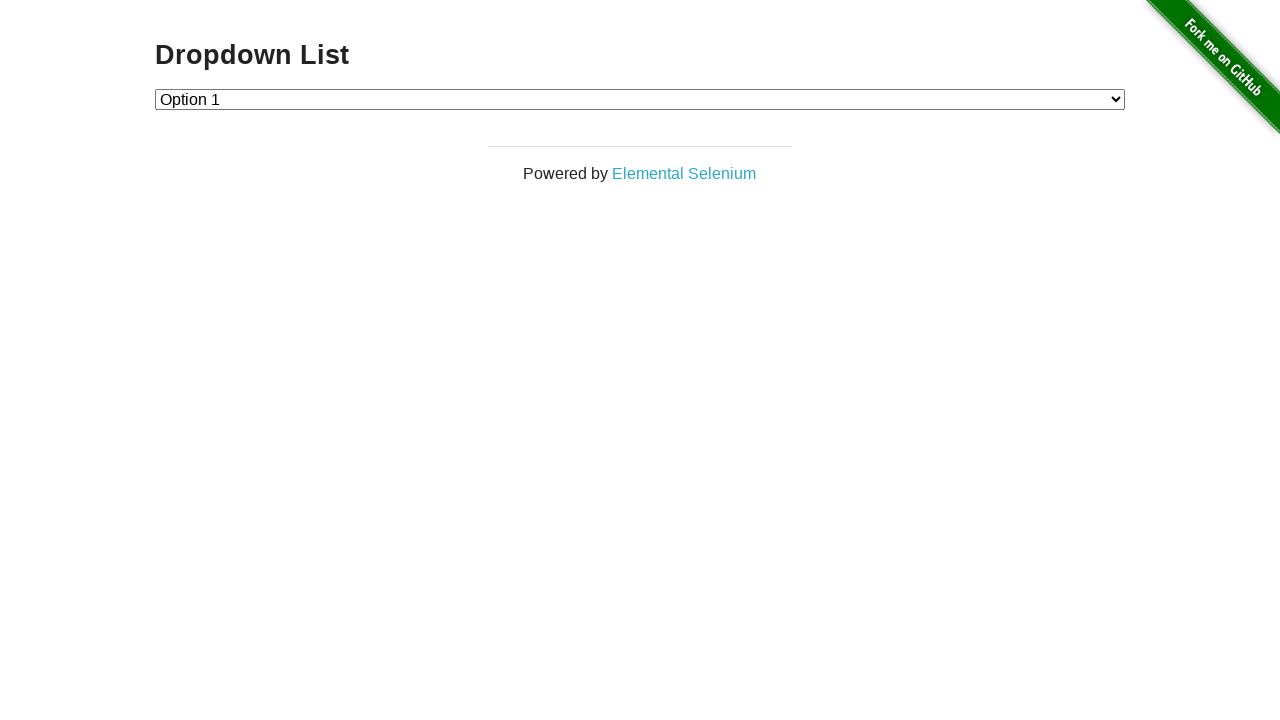

Selected dropdown option 'Option 2' by label on select#dropdown
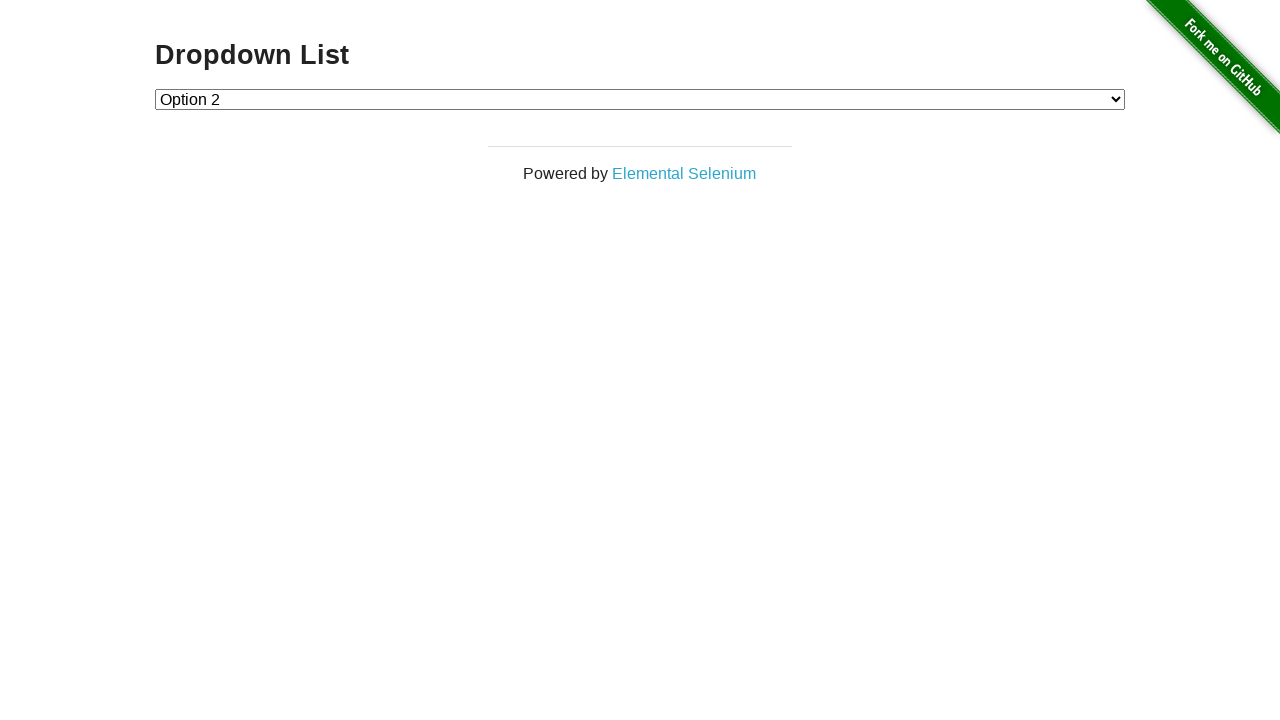

Navigated to hovers page at https://the-internet.herokuapp.com/hovers
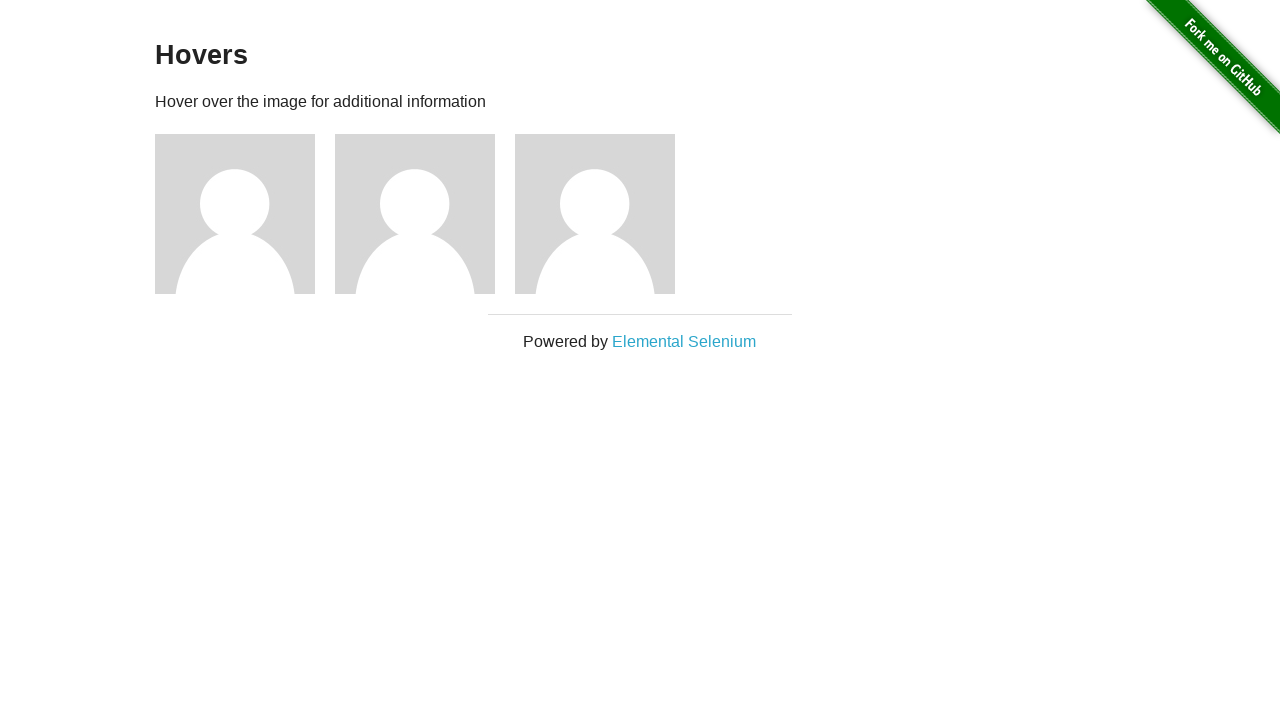

Located three image figure elements
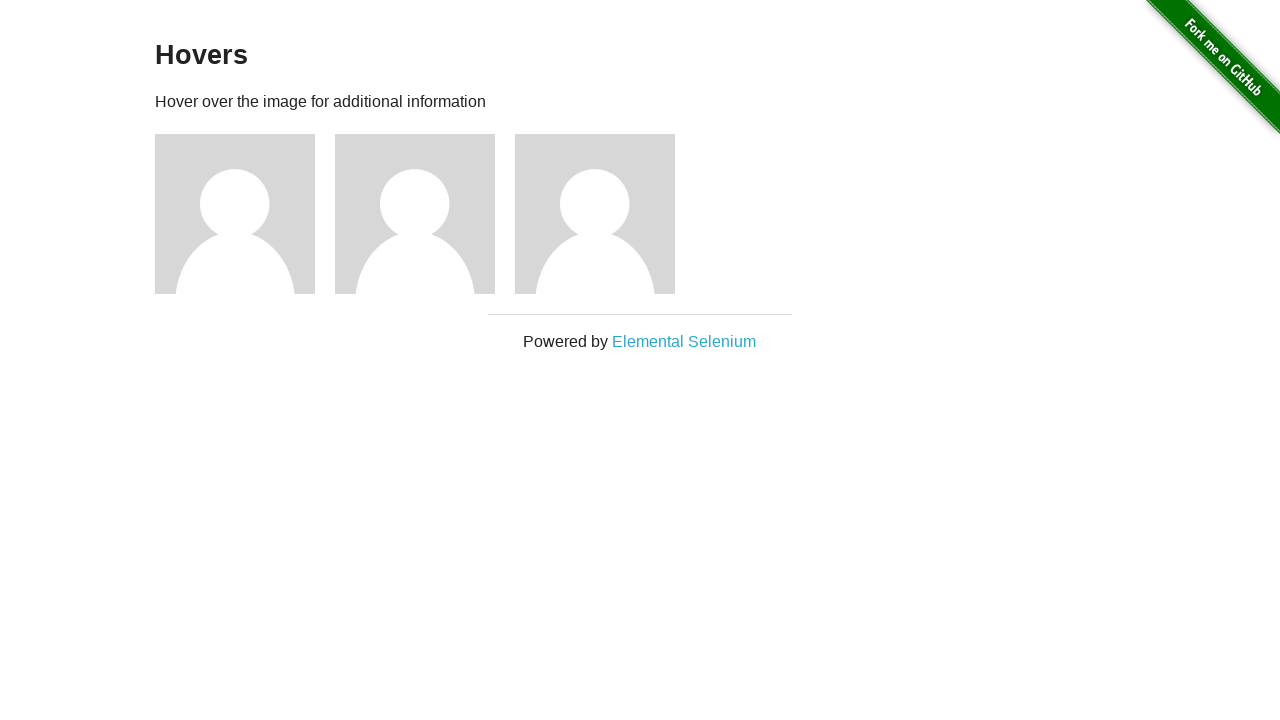

Hovered over first image at (245, 214) on div.figure >> nth=0
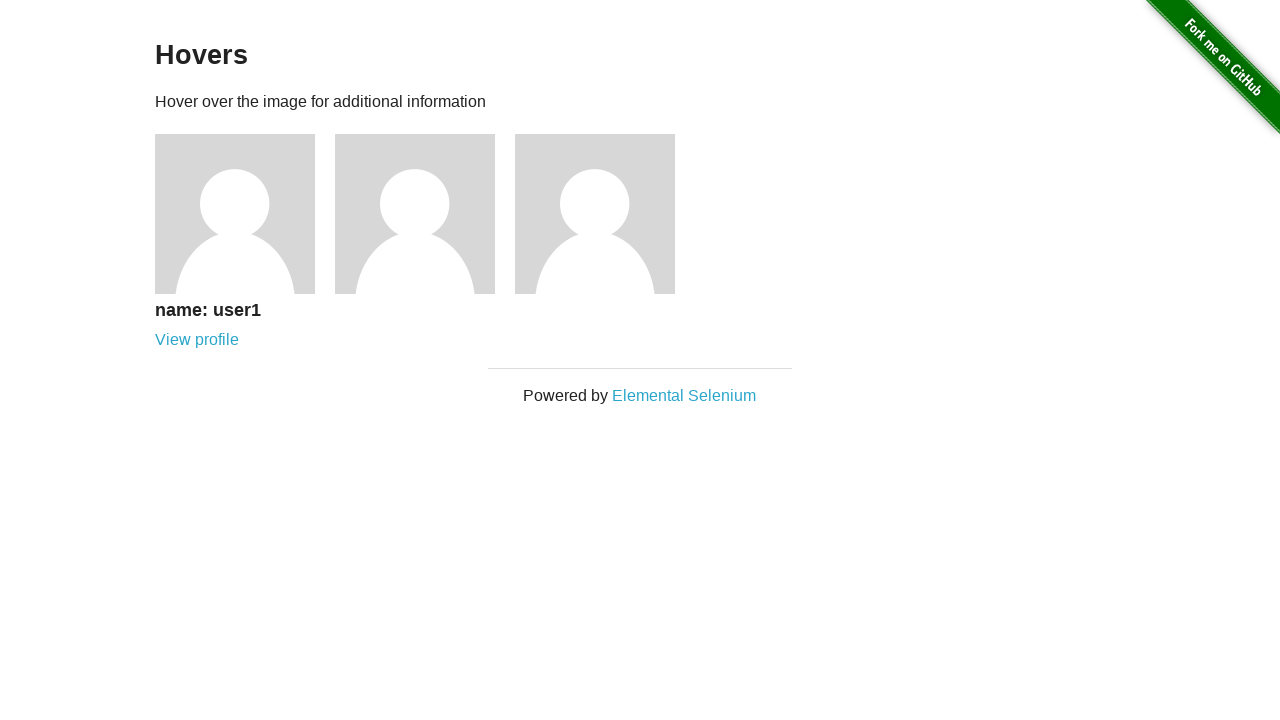

Hovered over second image at (425, 214) on div.figure >> nth=1
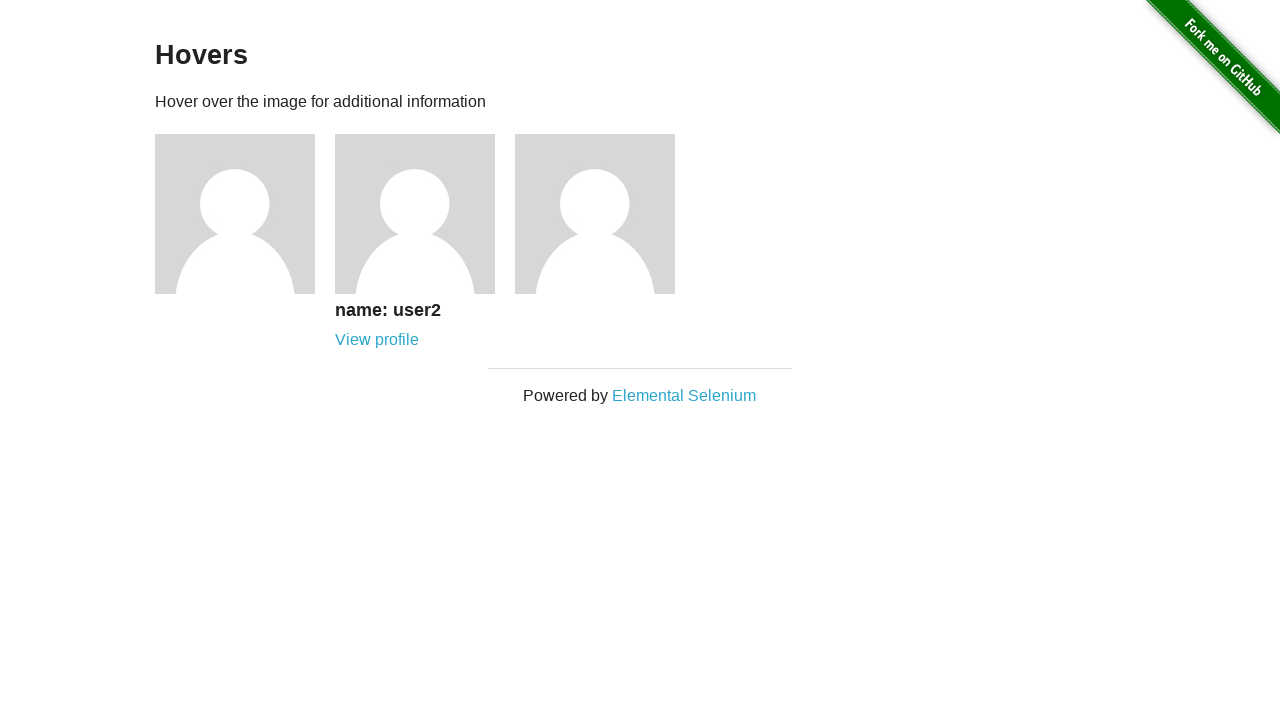

Hovered over third image at (605, 214) on div.figure >> nth=2
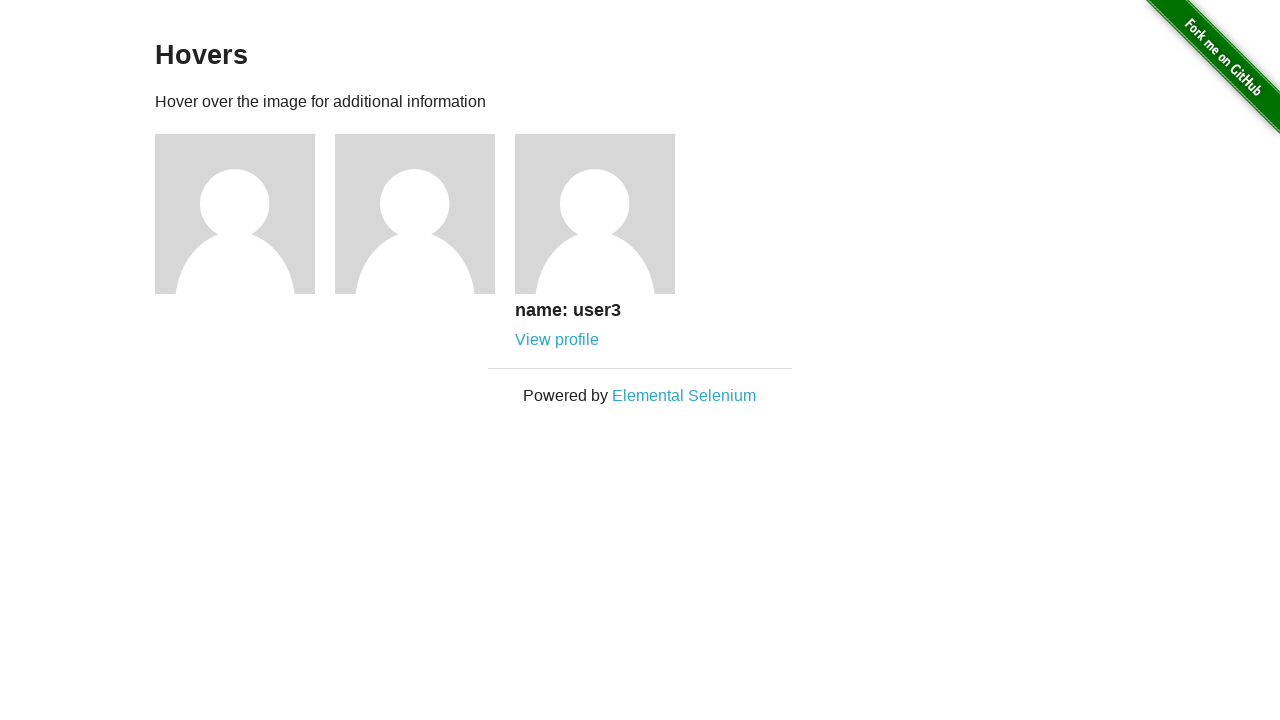

Clicked the revealed link in the third image's figcaption at (557, 340) on div.figure >> nth=2 >> .figcaption >> internal:role=link
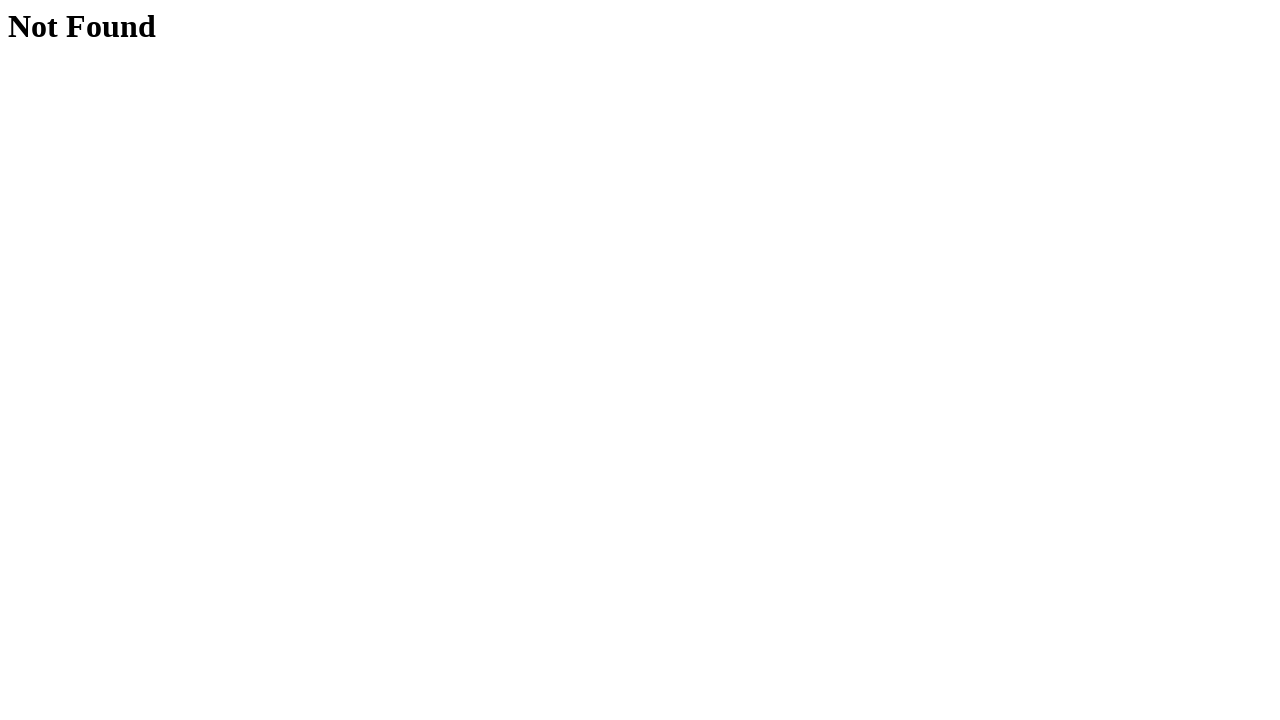

Navigation completed to user 3 profile page
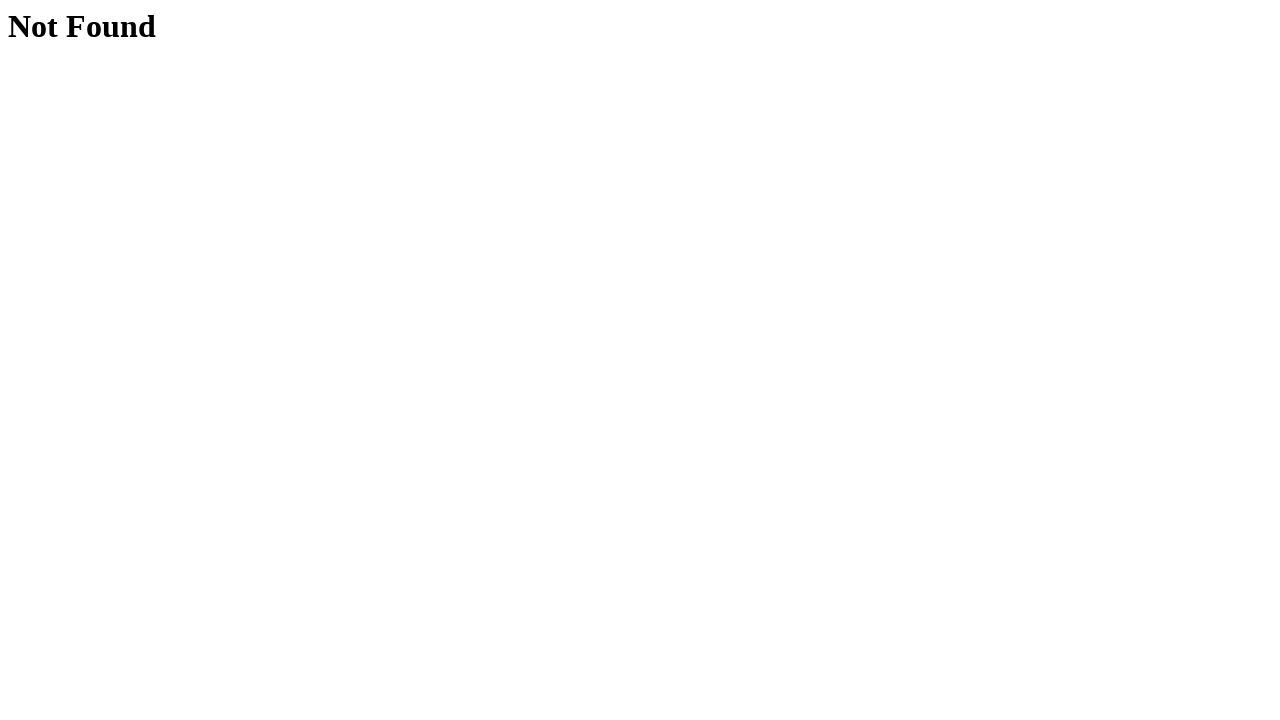

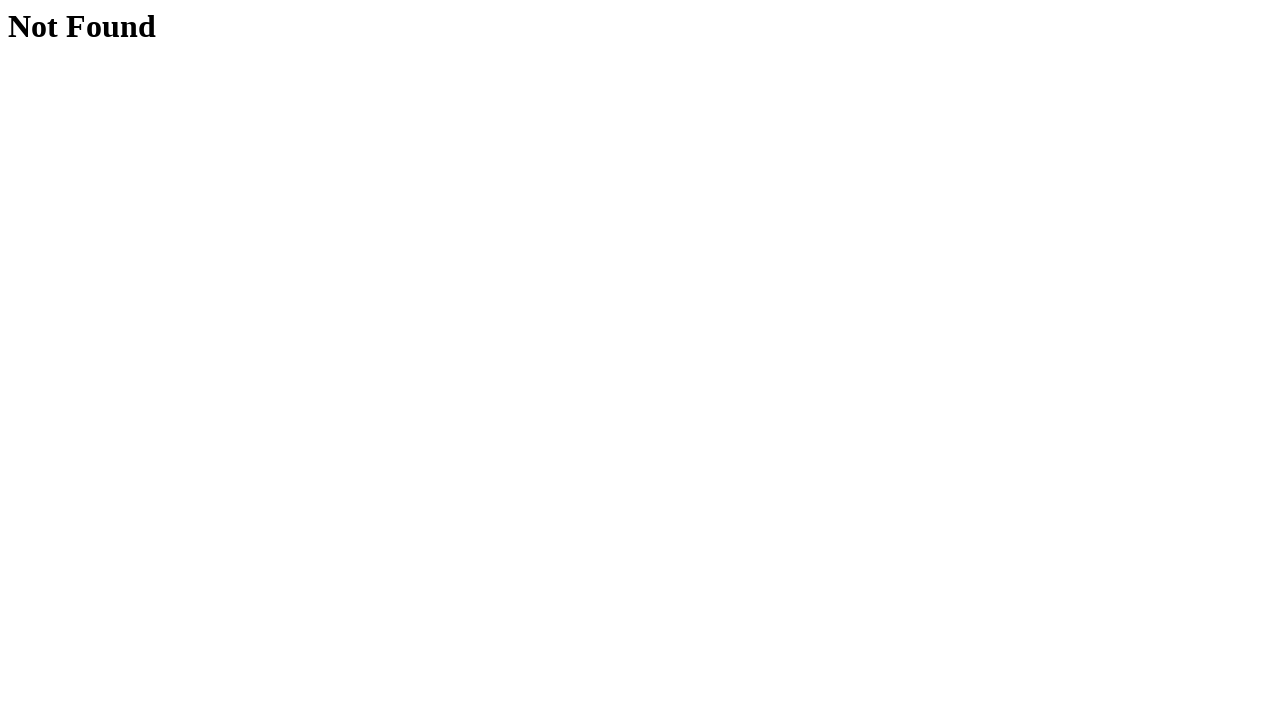